Tests JavaScript alert and prompt dialog handling by clicking buttons that trigger dialogs and accepting them with responses

Starting URL: https://demoqa.com/alerts

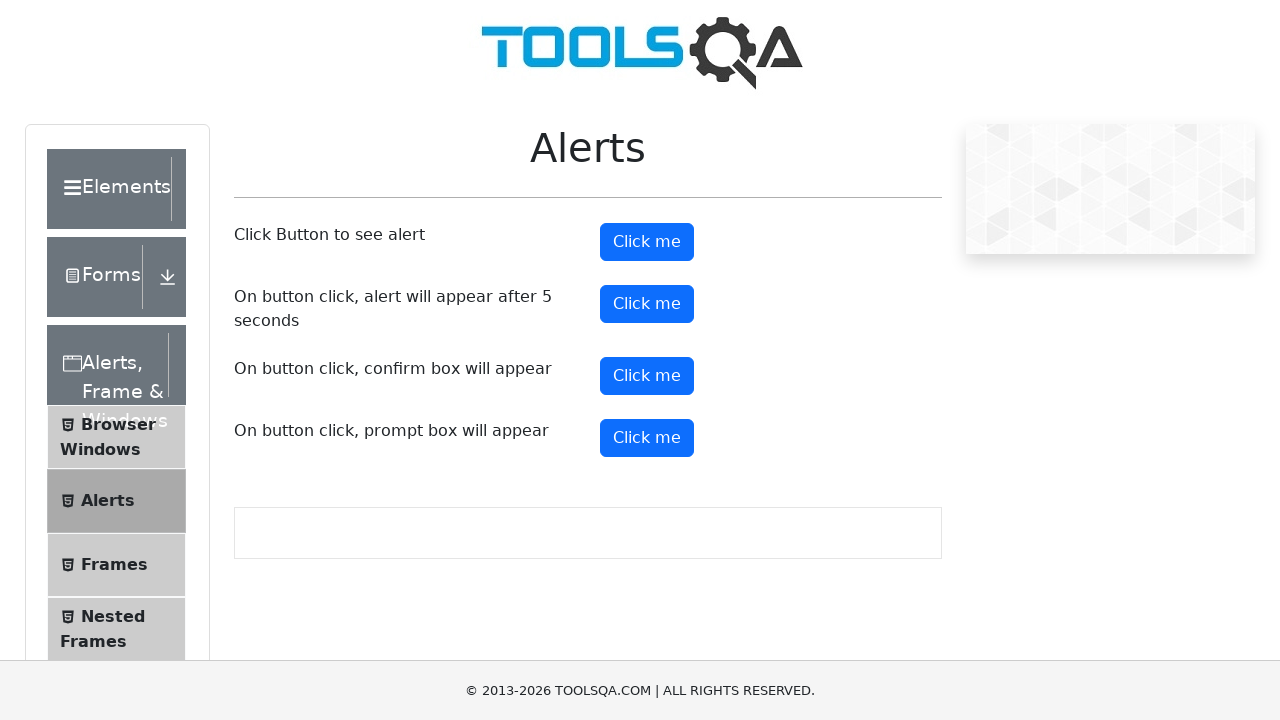

Set up dialog handler to accept confirm dialog
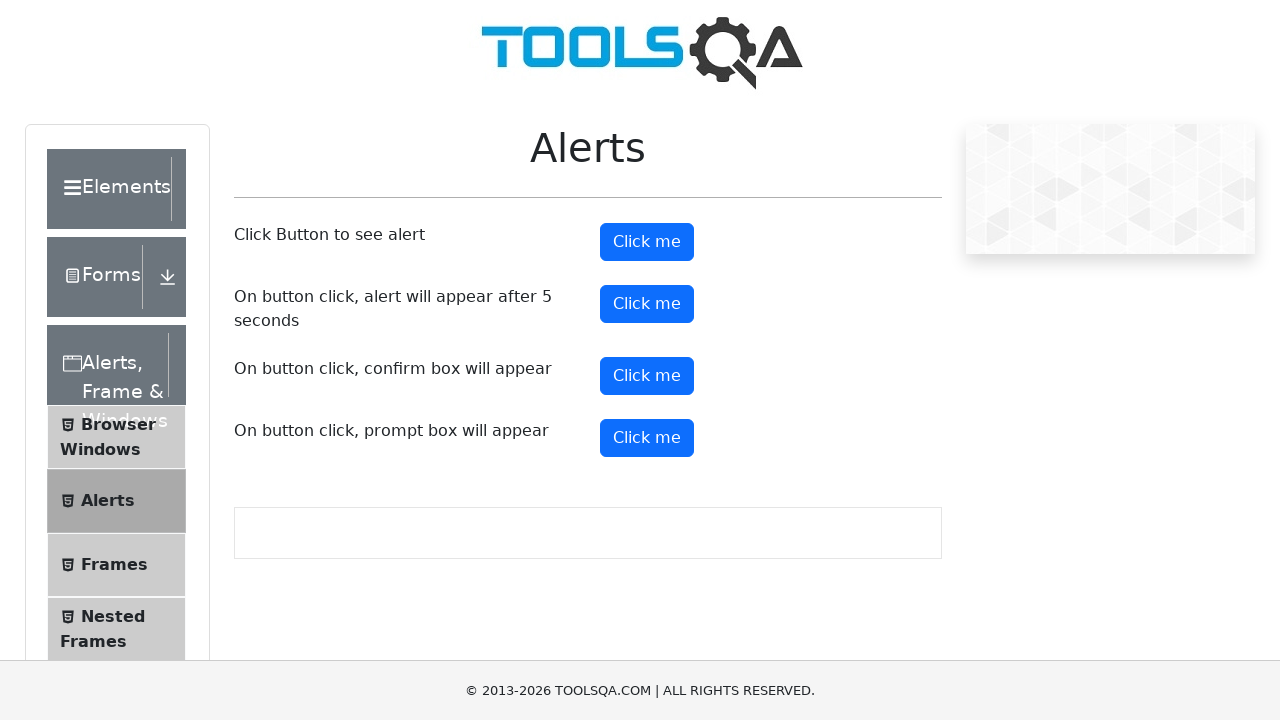

Clicked confirm button to trigger confirm dialog at (647, 376) on #confirmButton
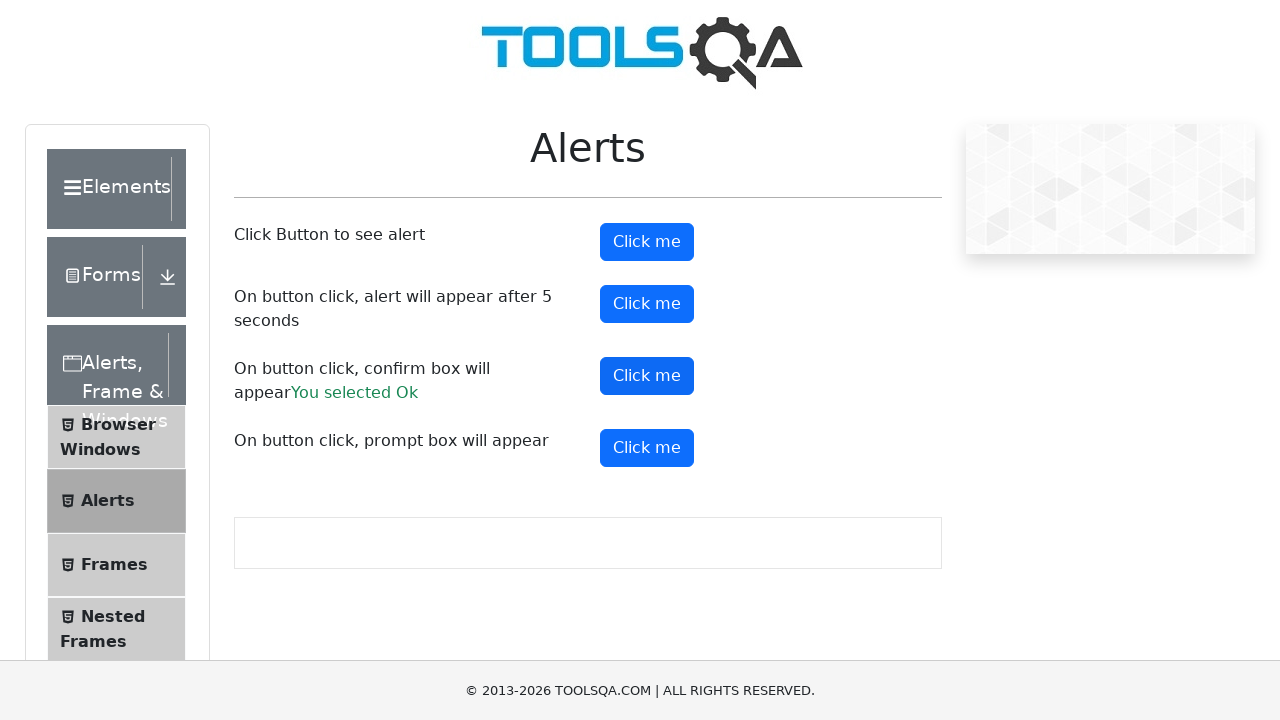

Waited 500ms for confirm dialog to be processed
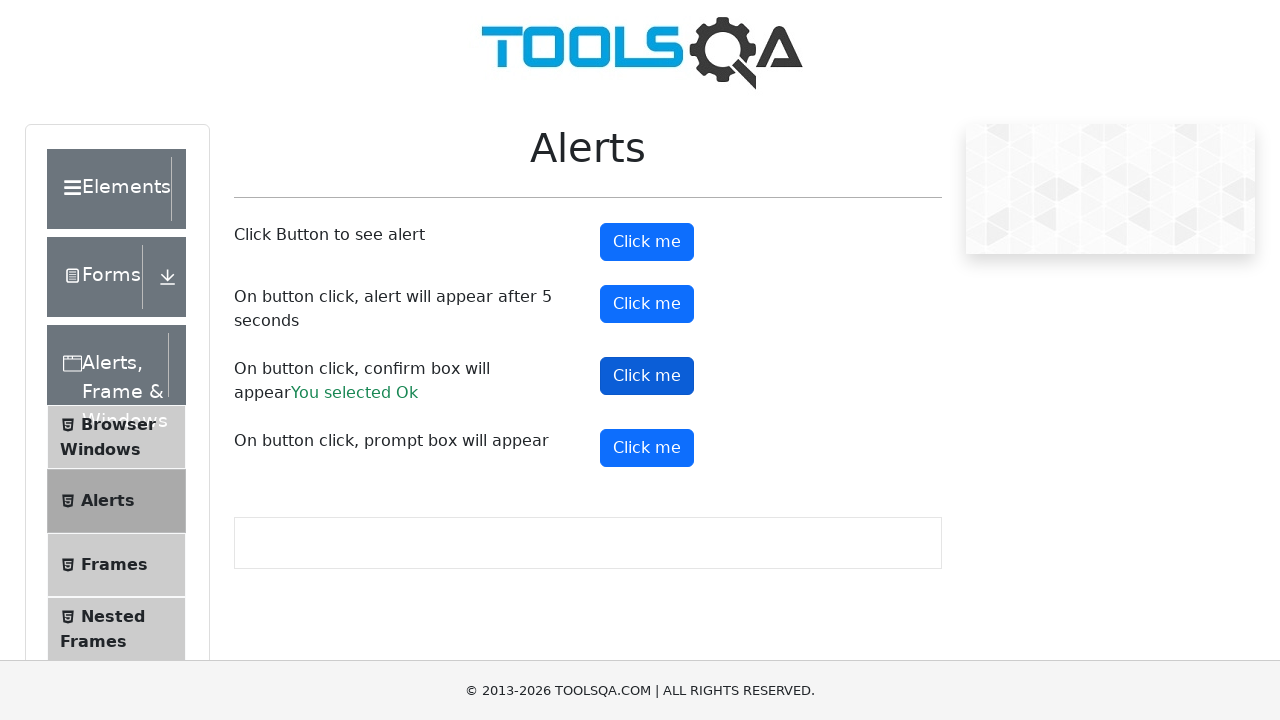

Set up dialog handler to accept prompt dialog with text 'my text is this'
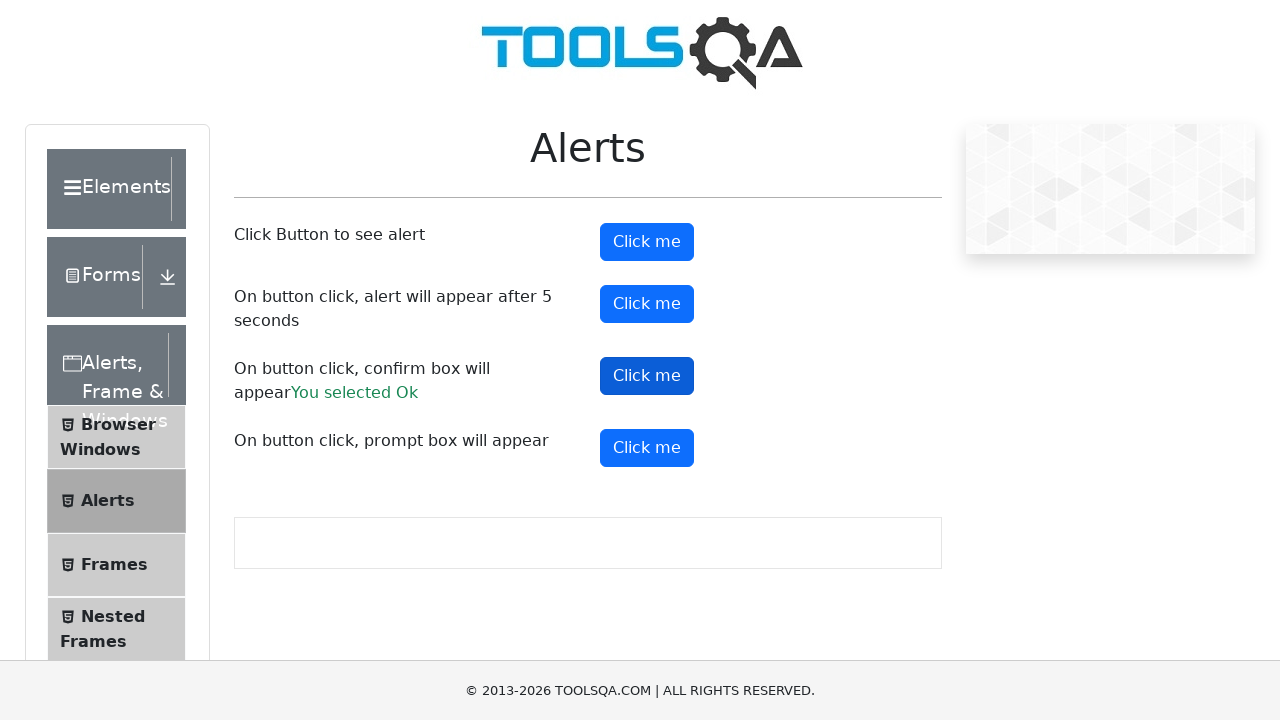

Clicked prompt button to trigger prompt dialog at (647, 448) on #promtButton
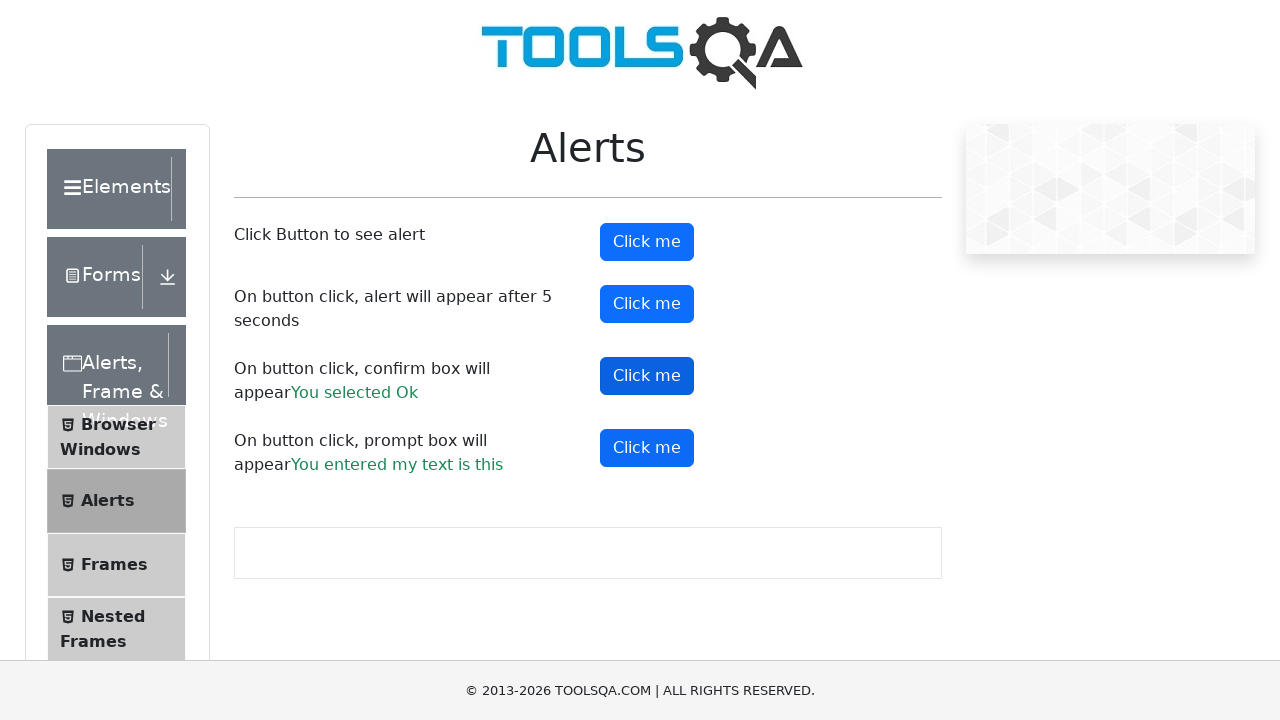

Waited 500ms for prompt dialog to be processed
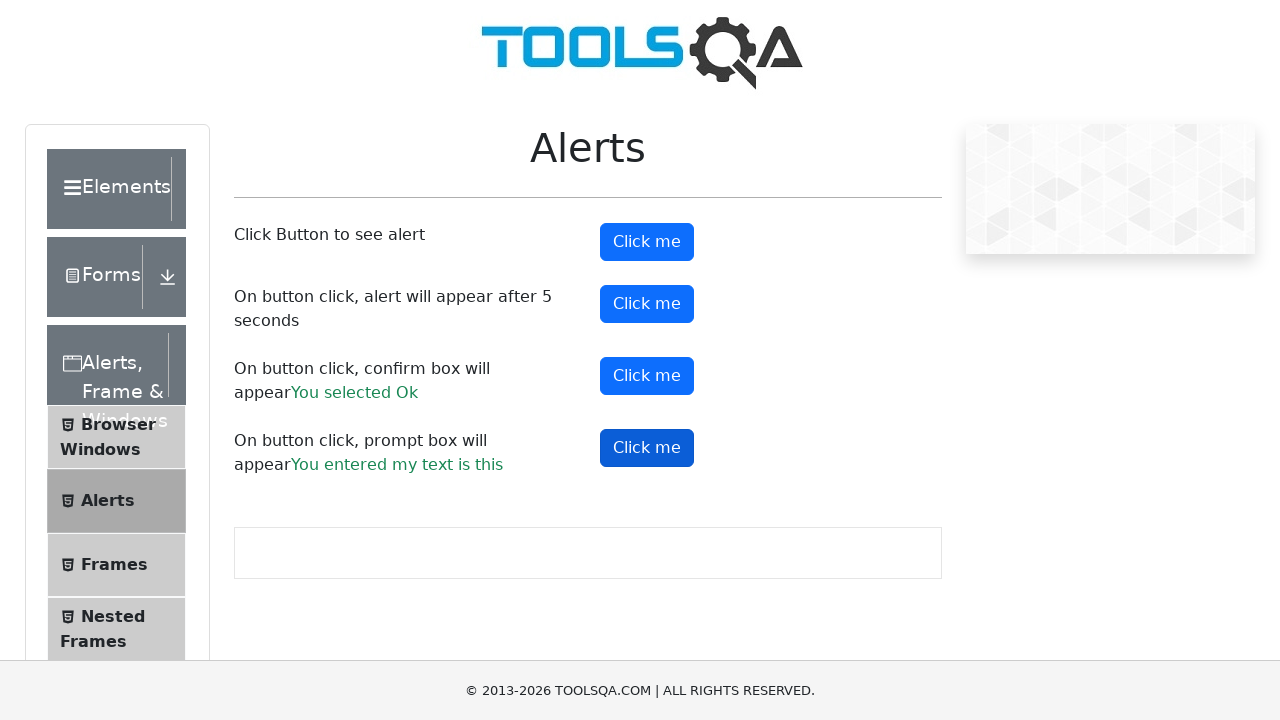

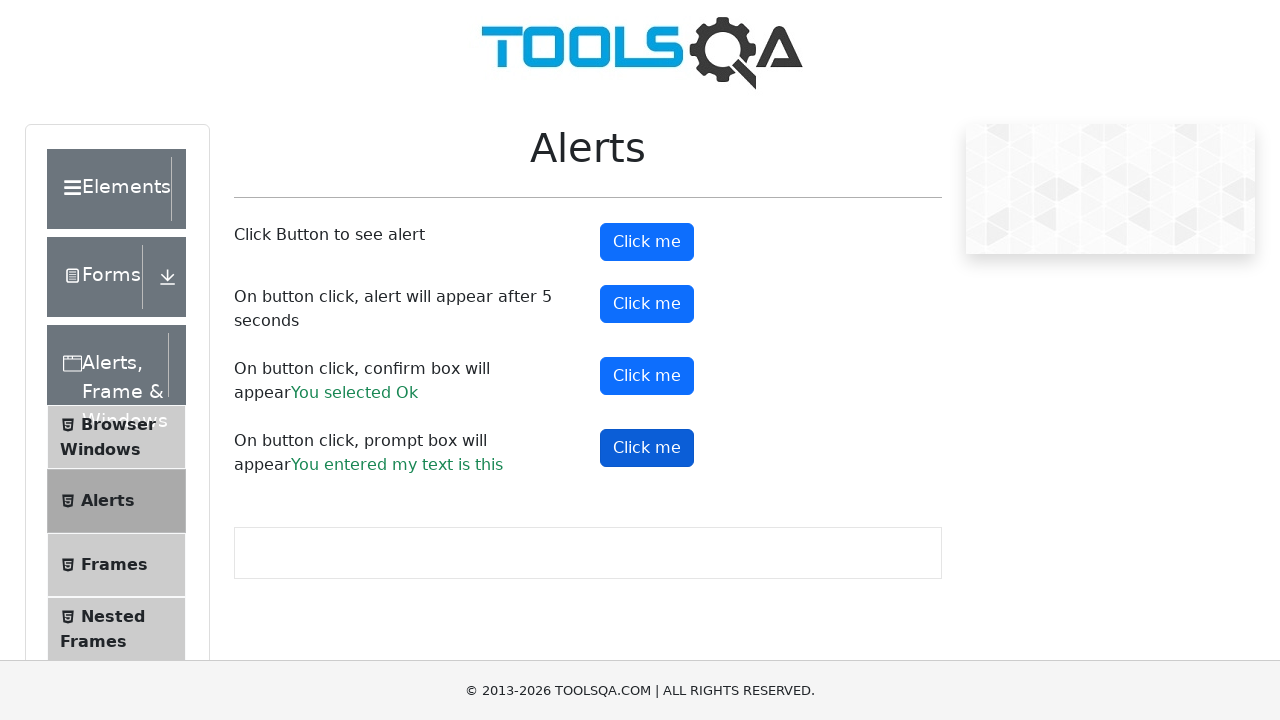